Tests the company reviews link in the footer by navigating to the main page and clicking on the reviews link

Starting URL: https://101internet.ru/abakan

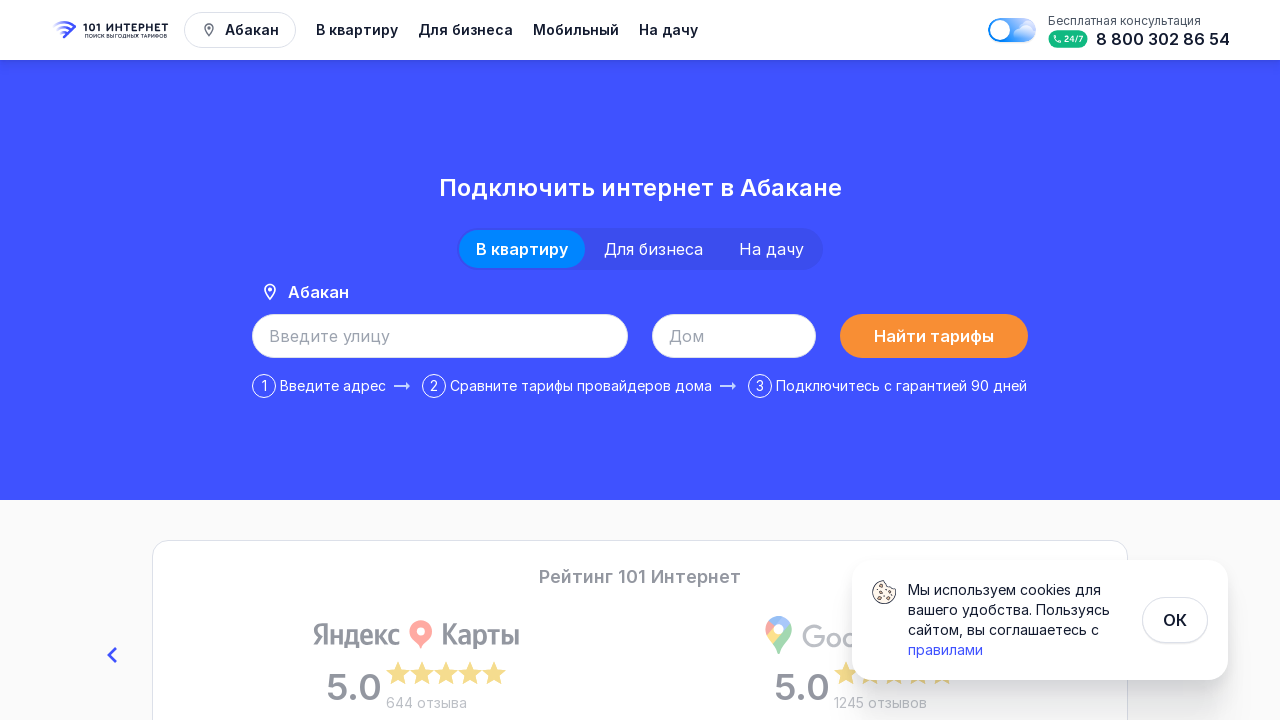

Navigated to main page at https://101internet.ru/abakan
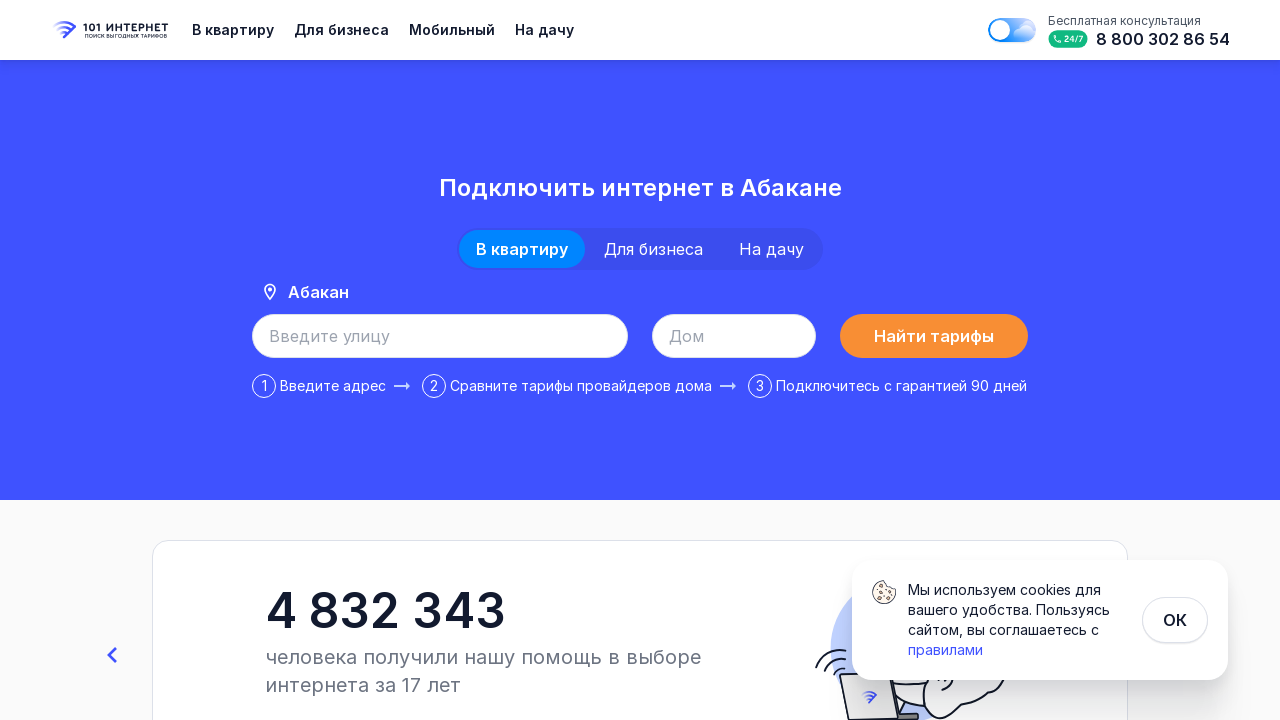

Clicked on 'Company Reviews' link in footer at (572, 557) on internal:role=link[name="Отзывы о компании"i]
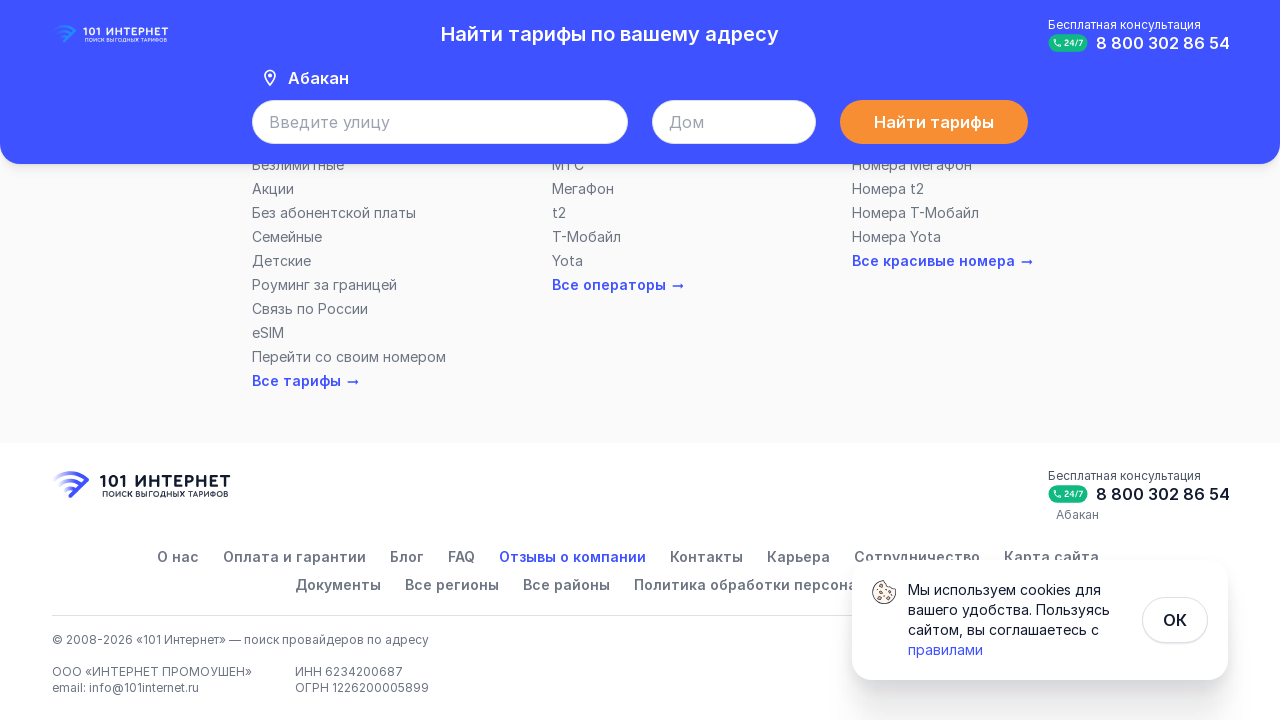

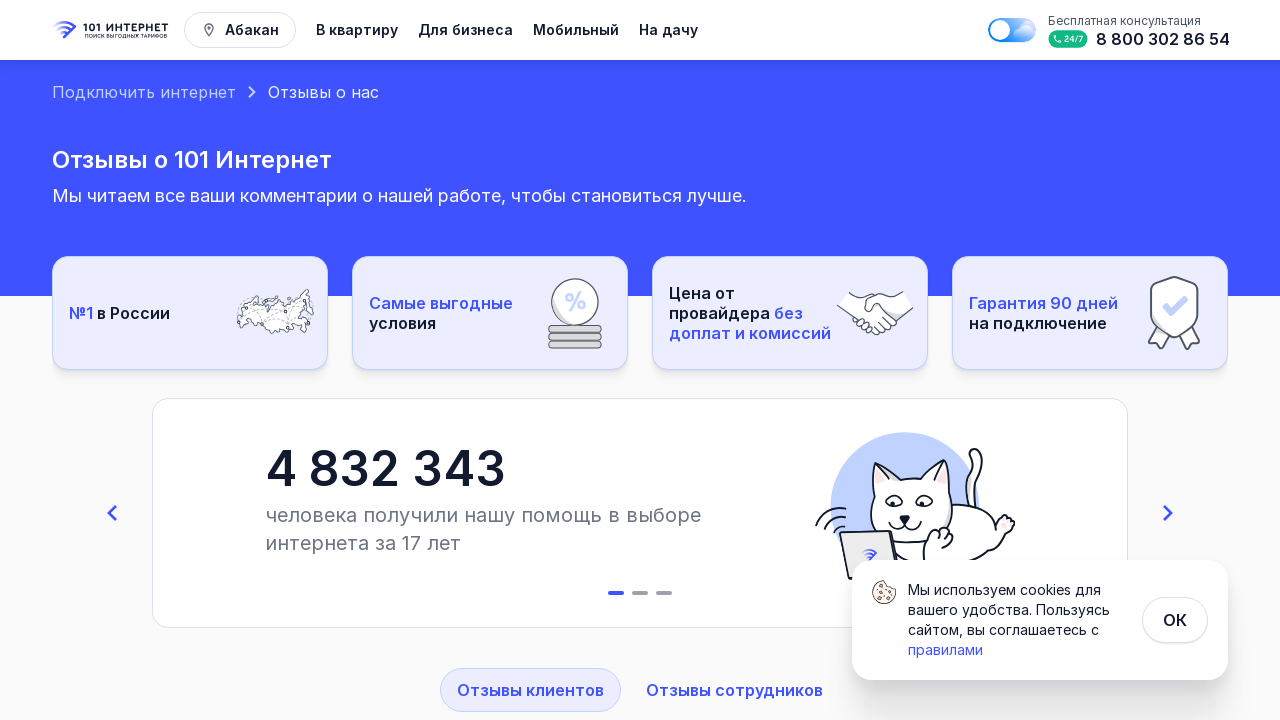